Navigates to a practice automation page and interacts with a web table to verify row and column counts and retrieve data from specific rows

Starting URL: https://rahulshettyacademy.com/AutomationPractice/

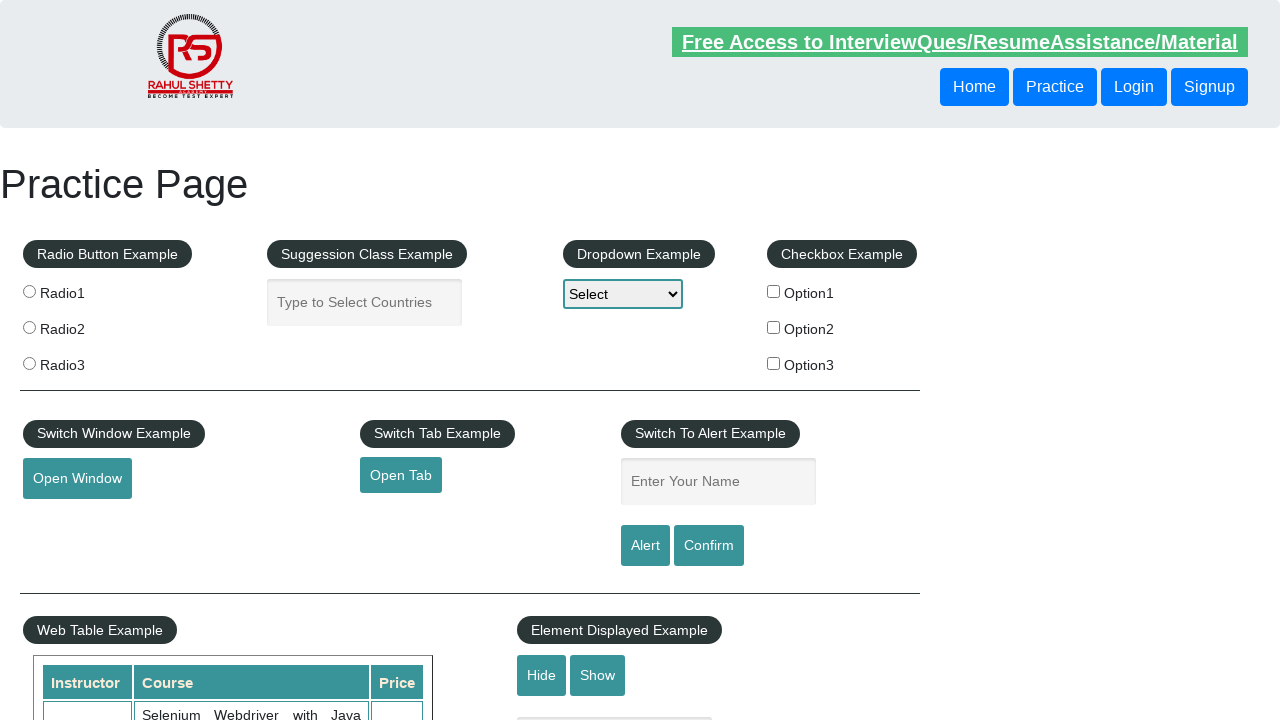

Scrolled down 600 pixels to view the web table
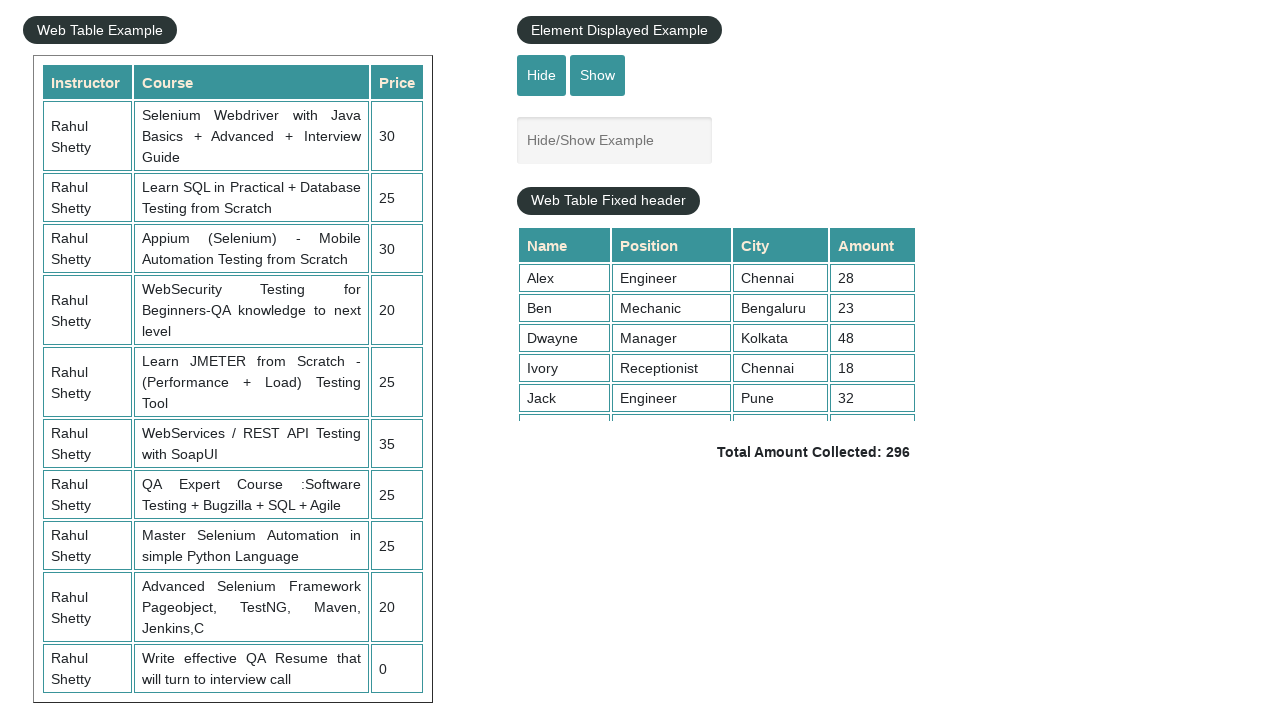

Retrieved all table rows - Total rows: 11
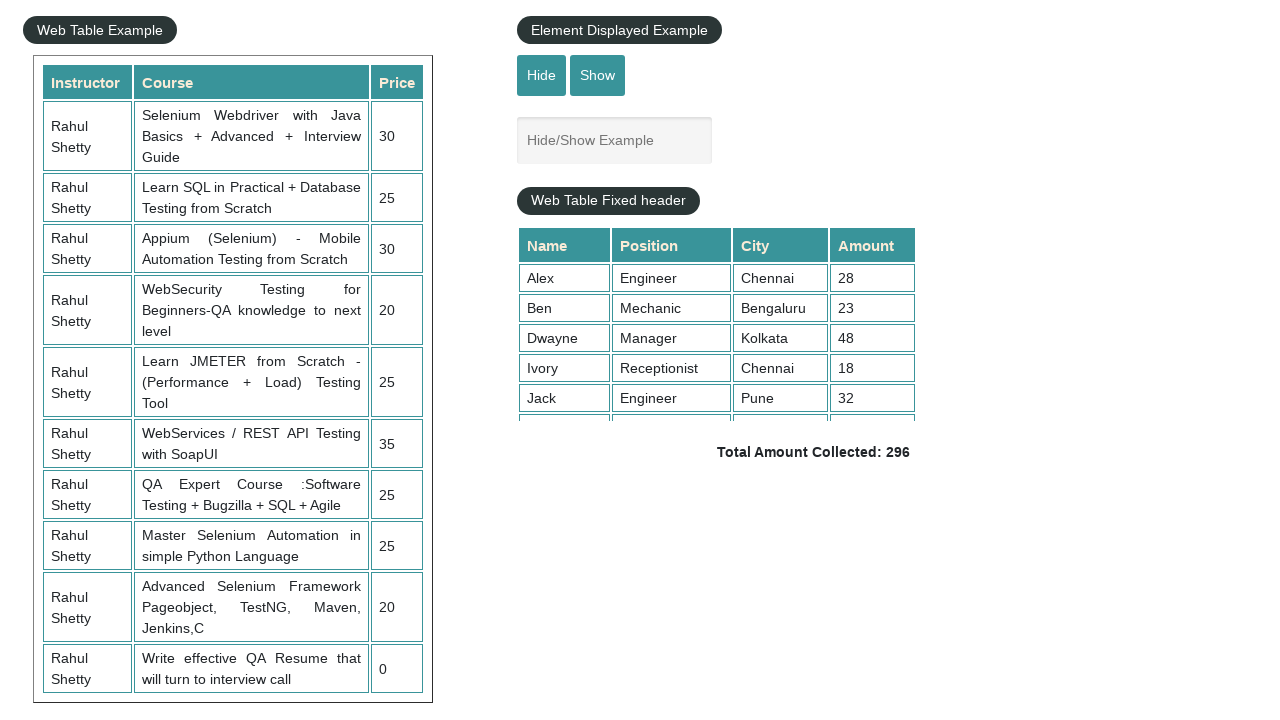

Retrieved all table column headers - Total columns: 3
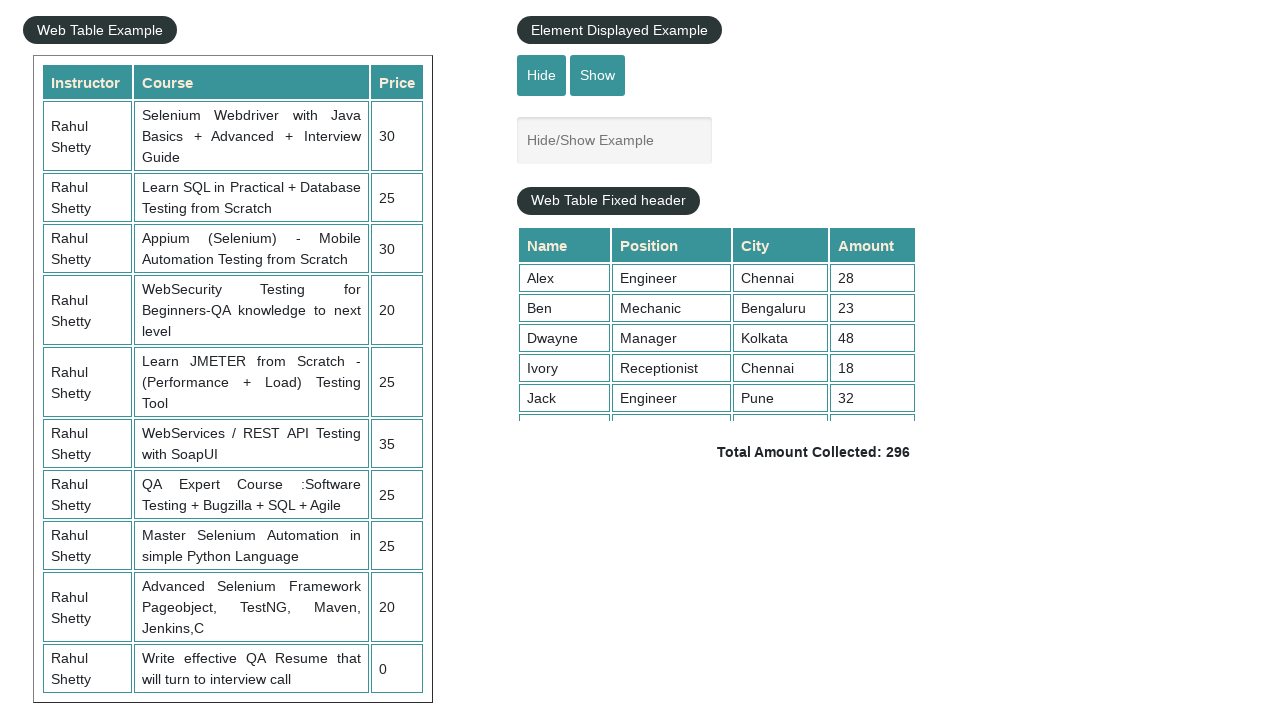

Retrieved cells from second data row - Total cells: 3
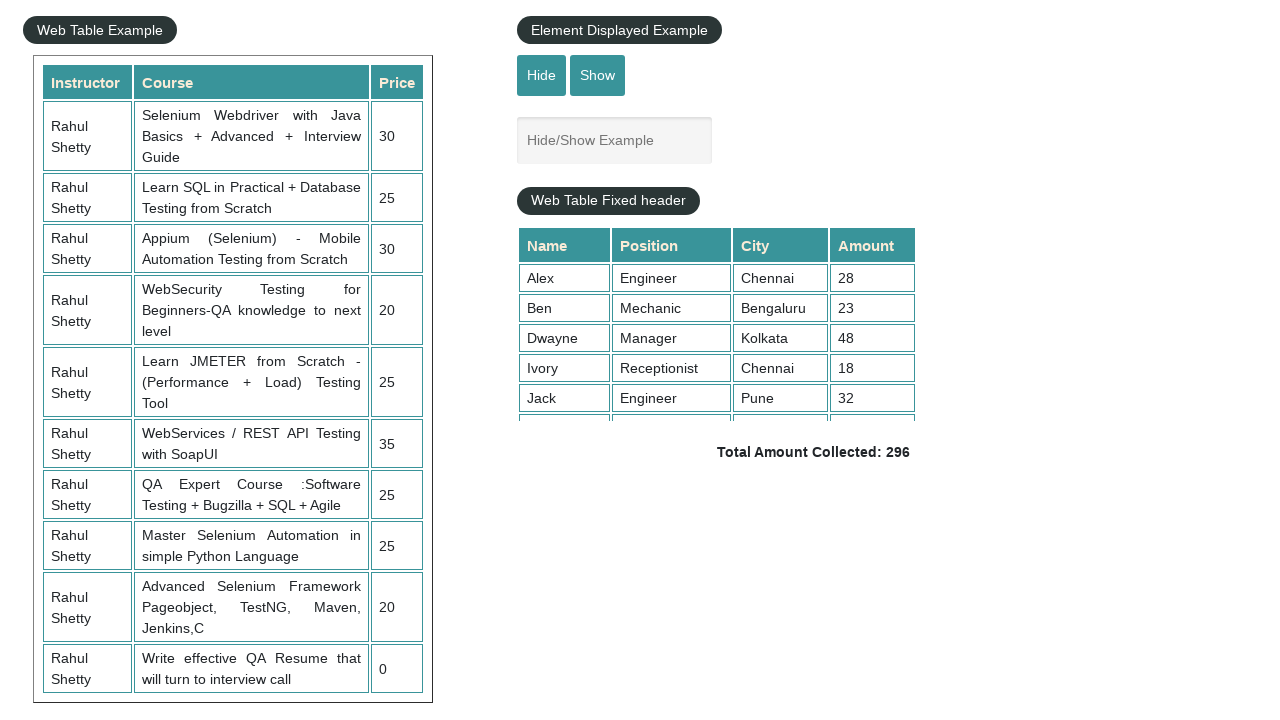

Retrieved cell content: Rahul Shetty
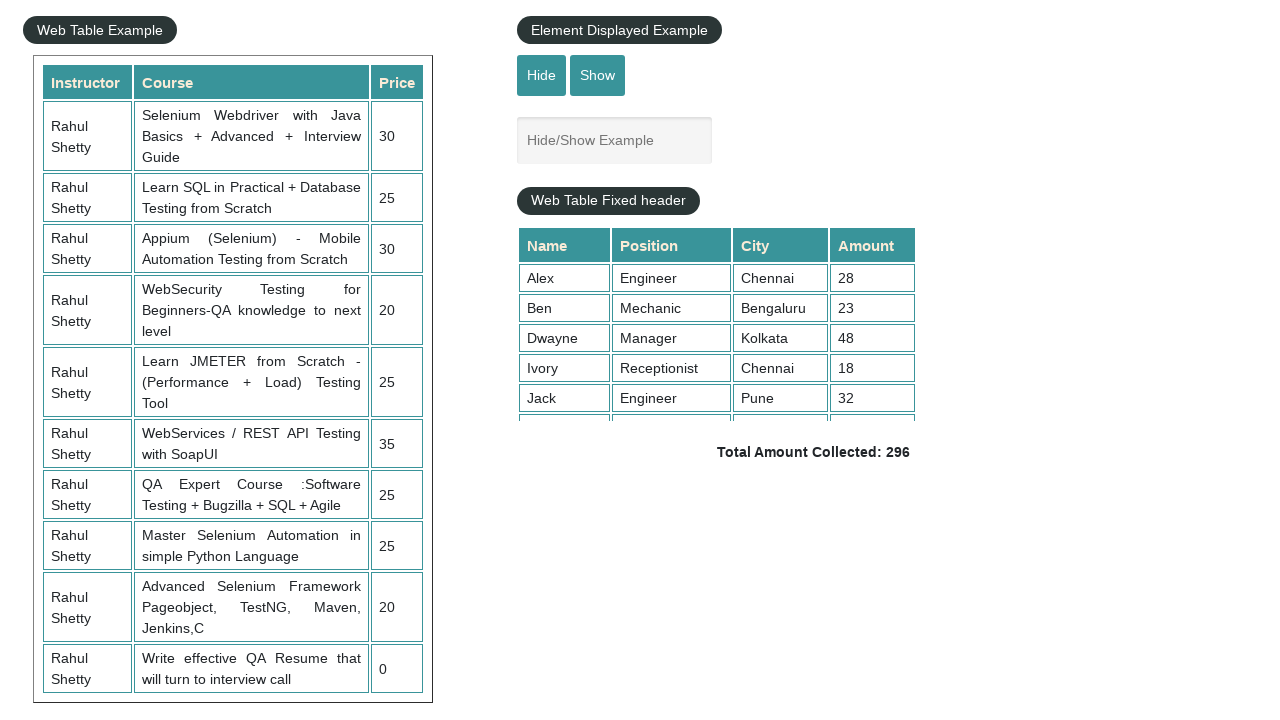

Retrieved cell content: Learn SQL in Practical + Database Testing from Scratch
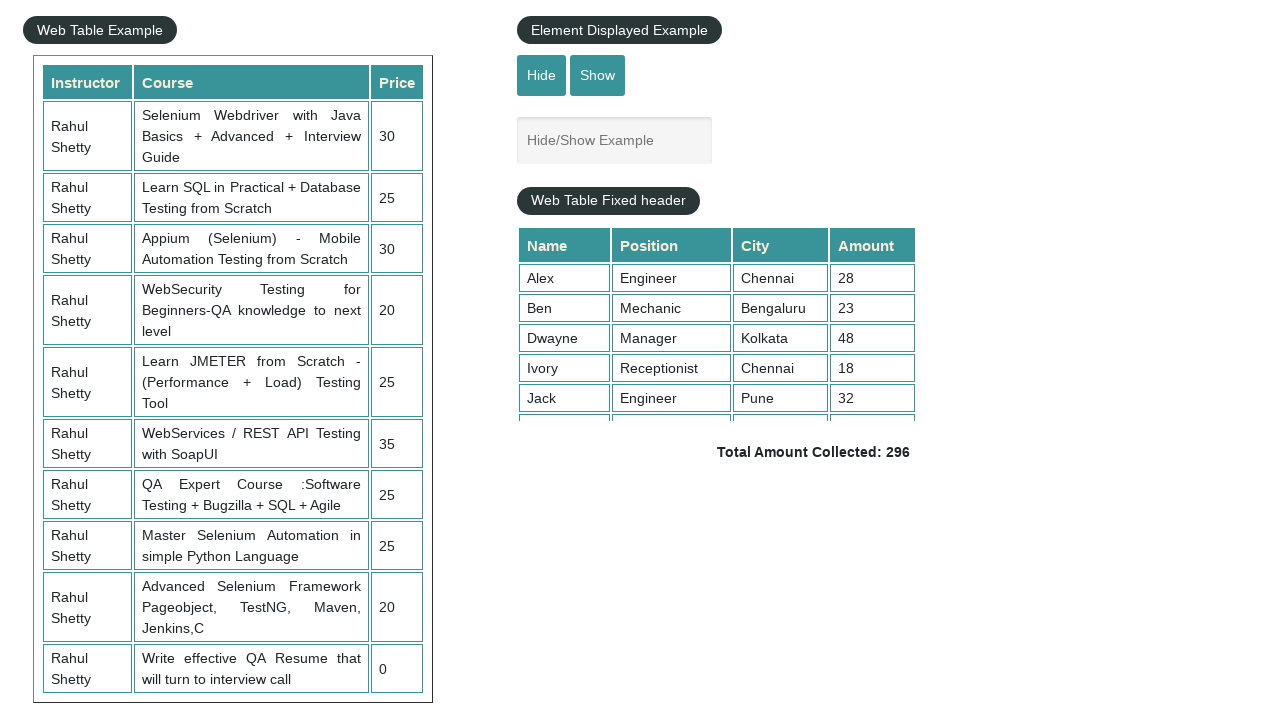

Retrieved cell content: 25
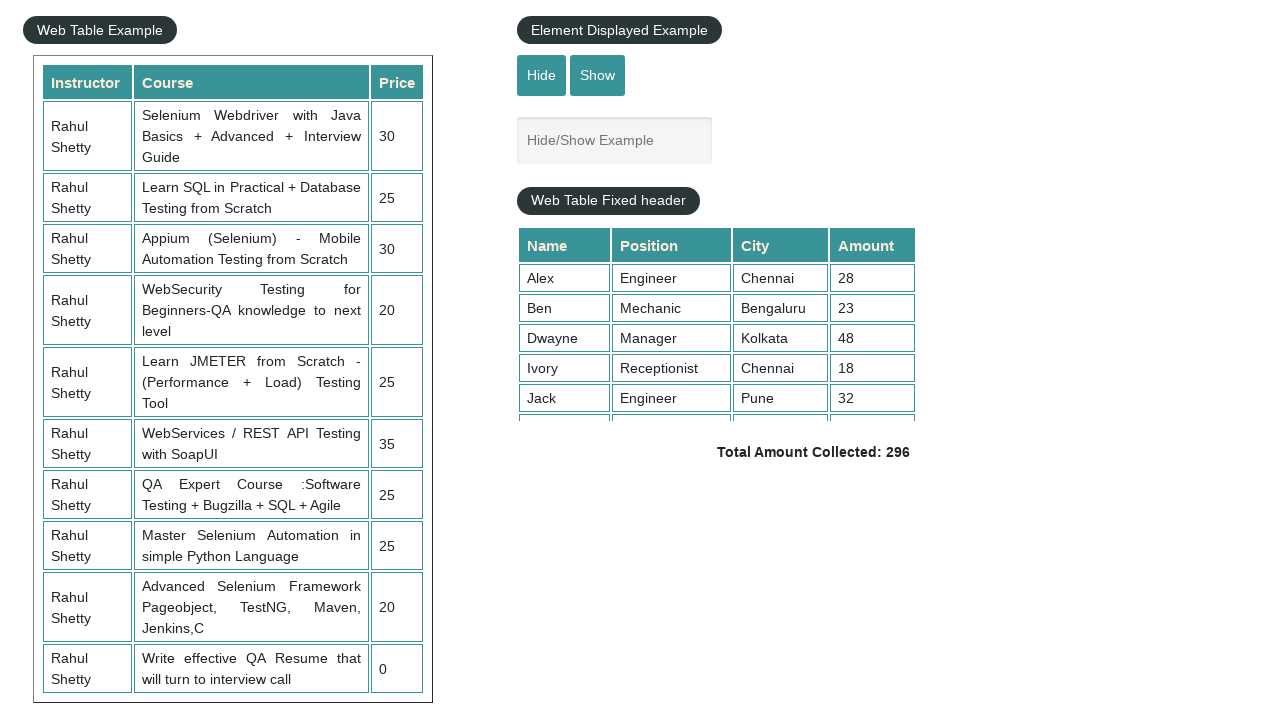

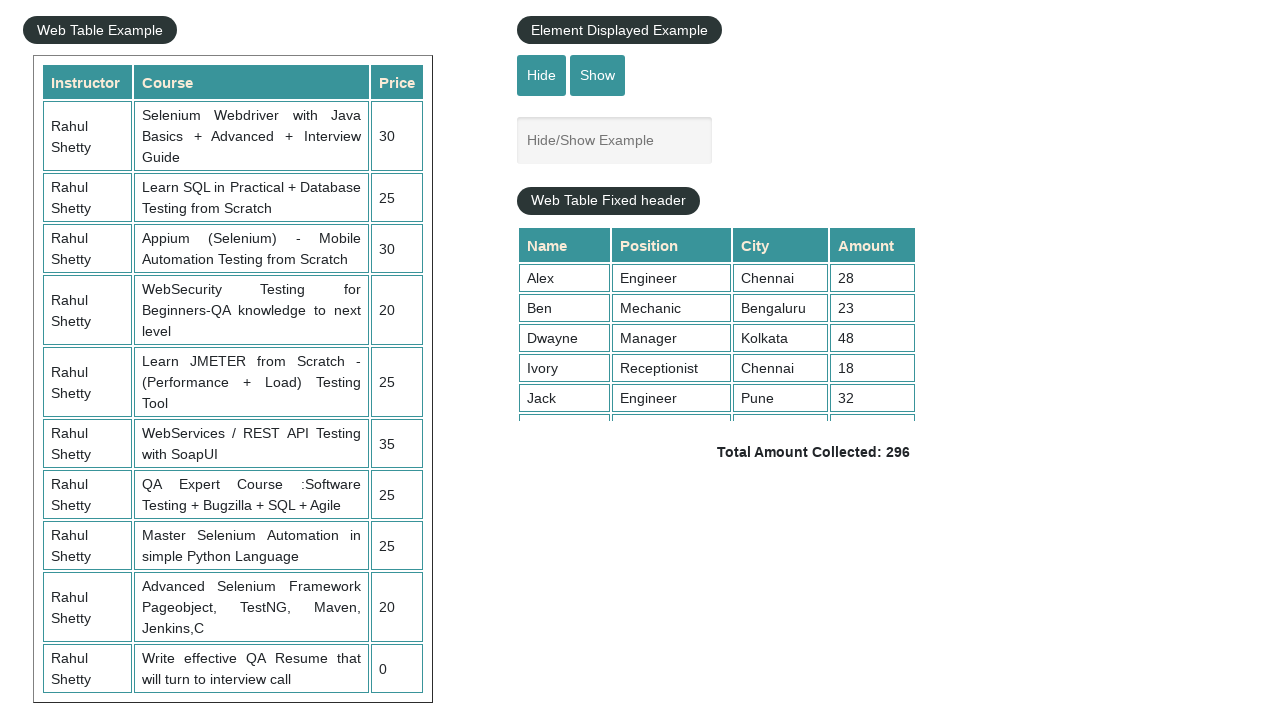